Tests a download button functionality by clicking it and waiting for the progress bar to complete

Starting URL: https://jqueryui.com/resources/demos/progressbar/download.html

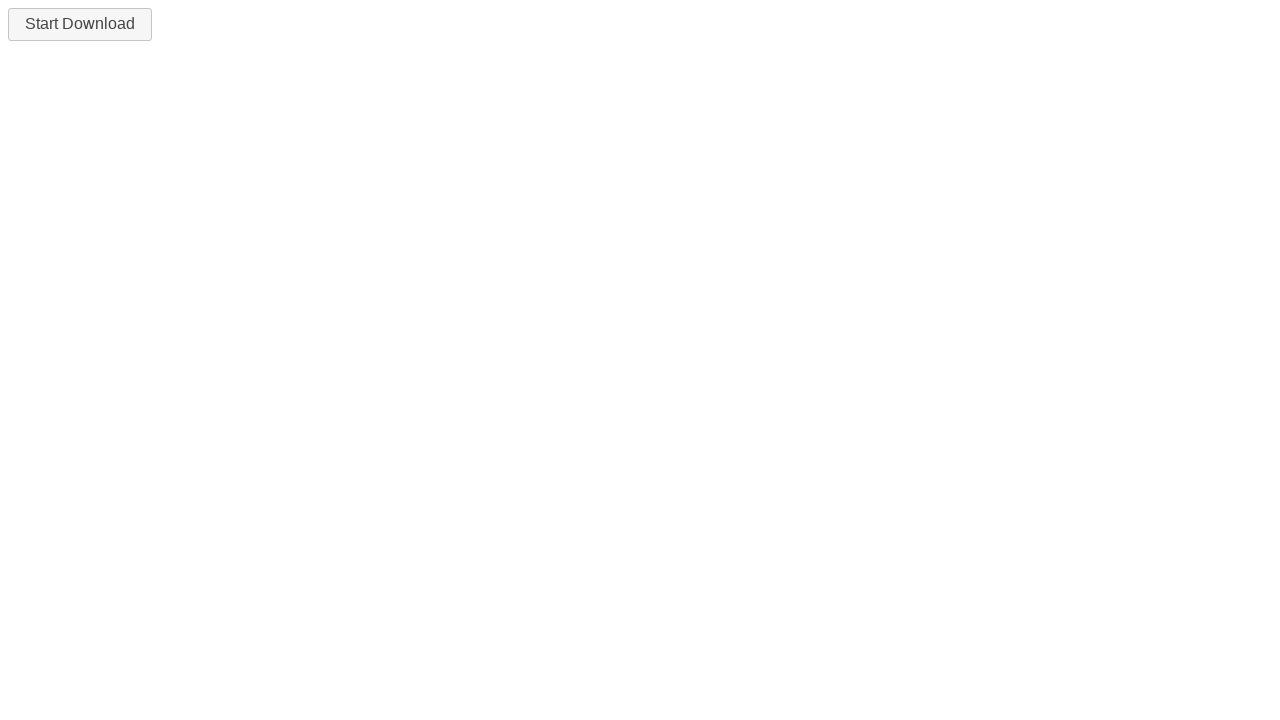

Navigated to jQuery UI progressbar download demo page
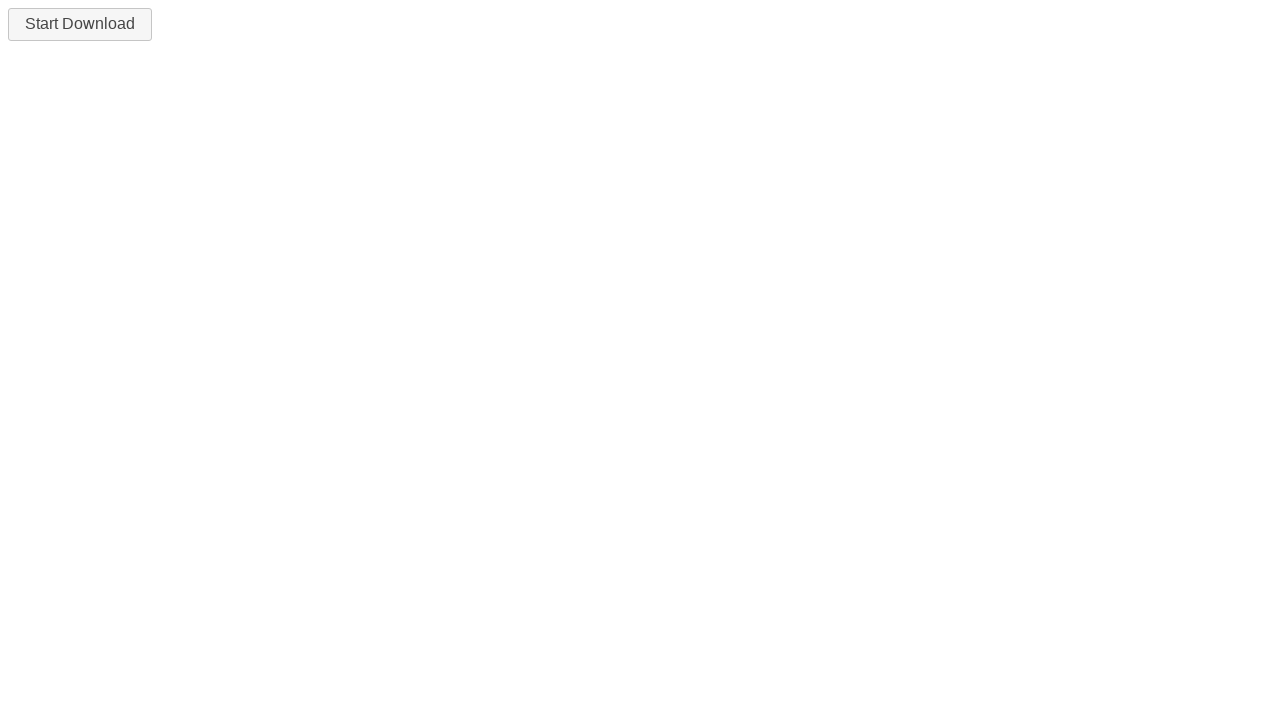

Clicked the download button at (80, 24) on #downloadButton
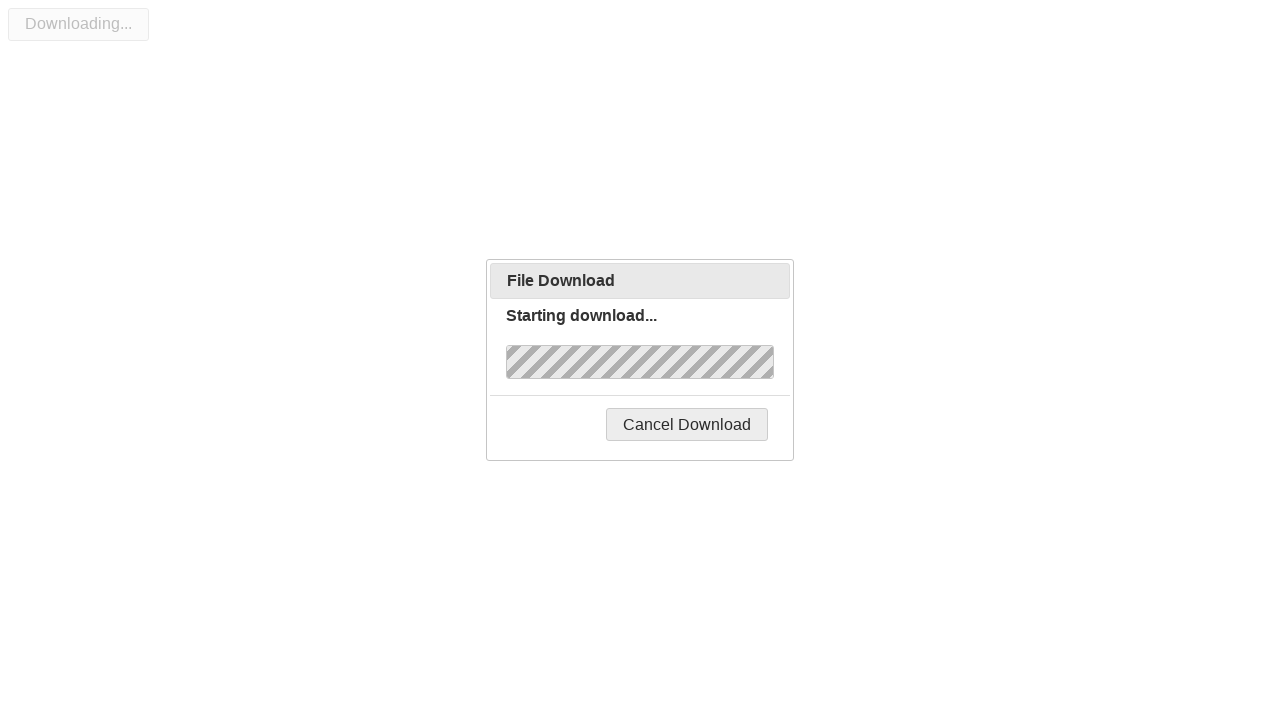

Progress bar completed and displayed 'Complete!' message
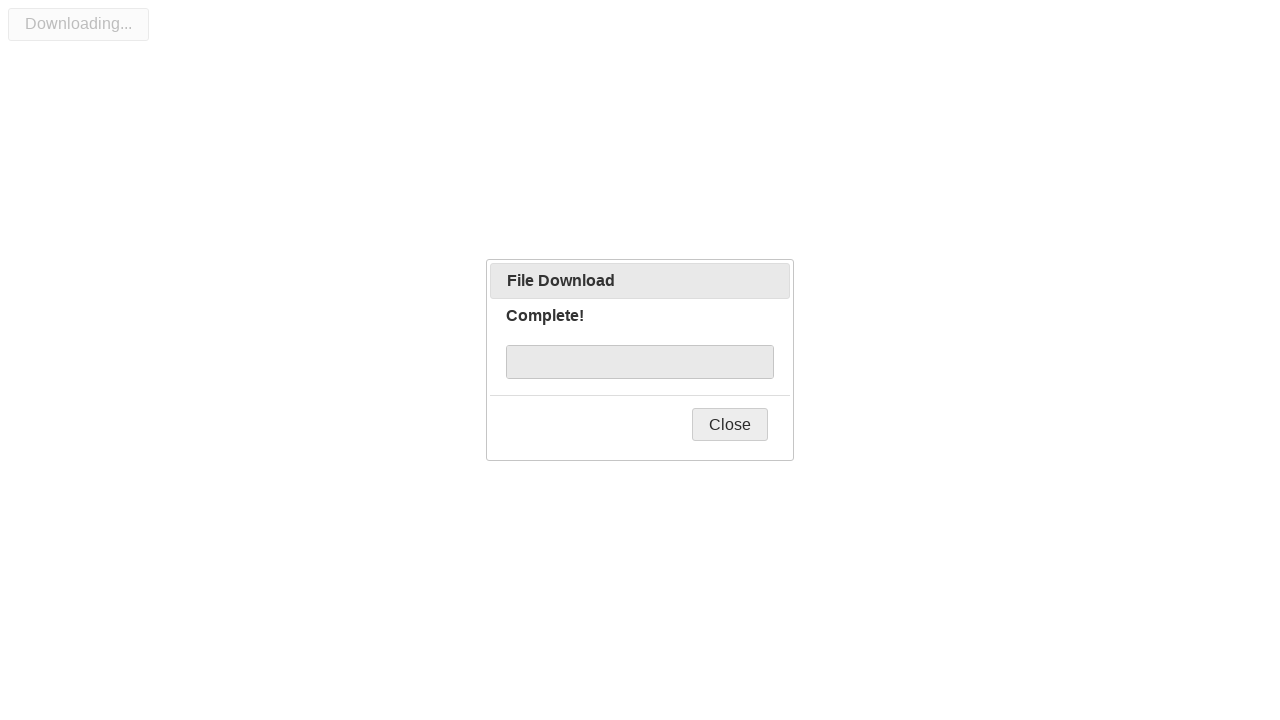

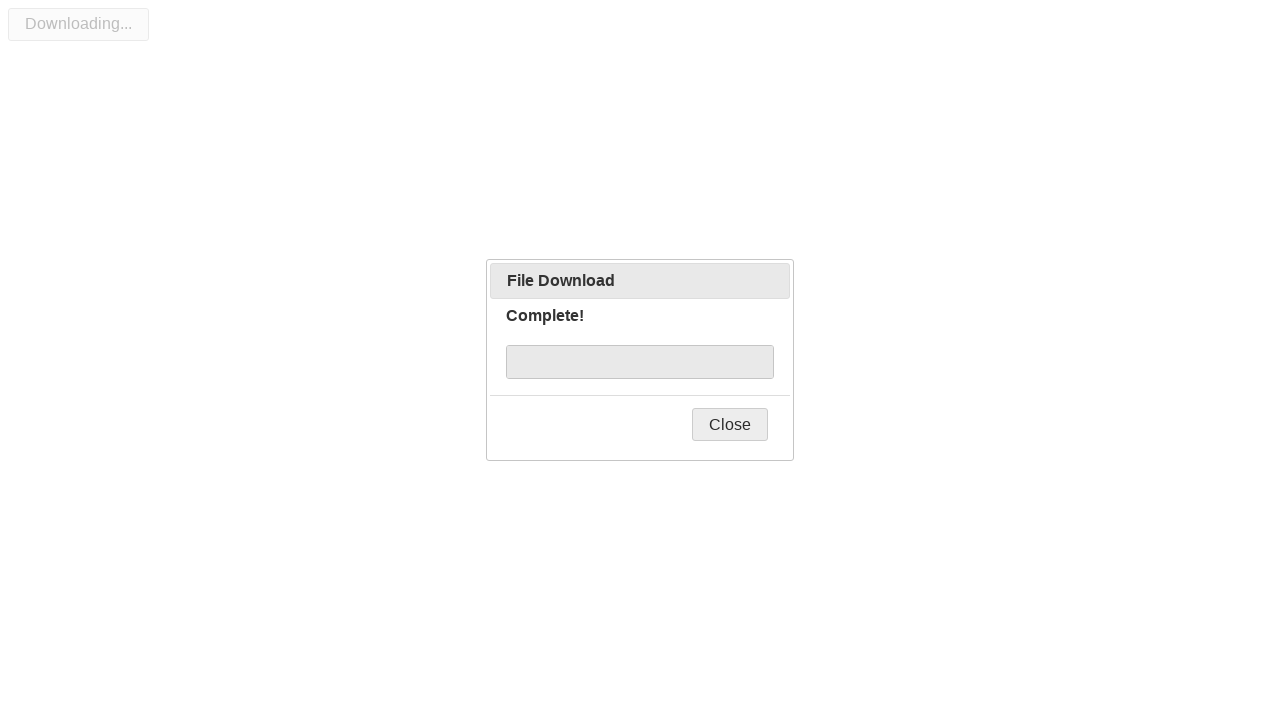